Navigates to a practice form page and takes a screenshot of the page in fullscreen mode

Starting URL: http://toolsqa.com/automation-practice-form/

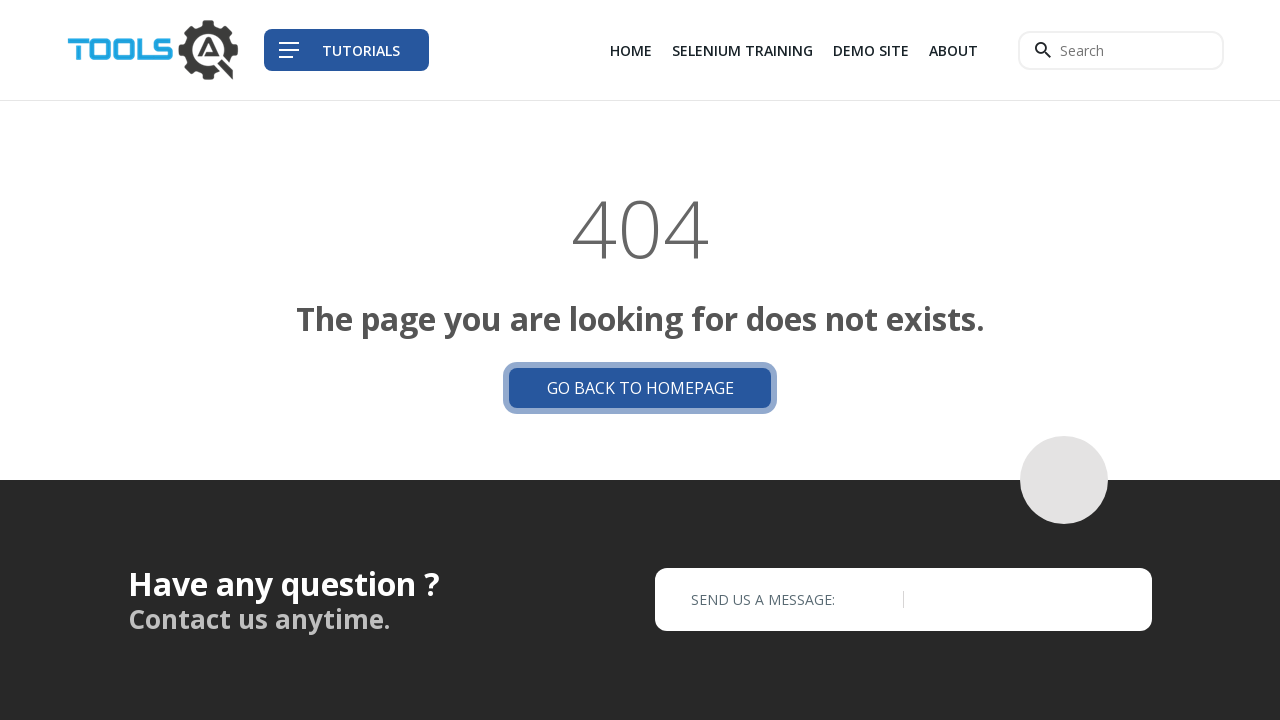

Navigated to practice form page
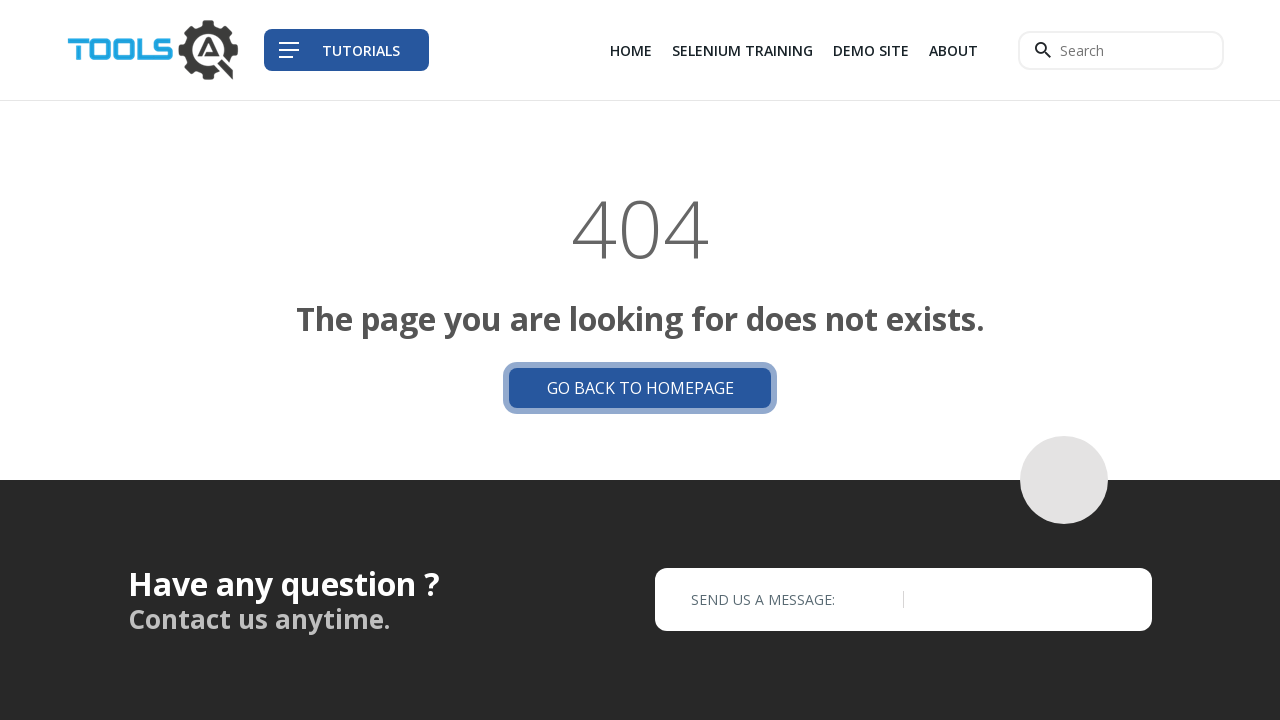

Set viewport to fullscreen size (1920x1080)
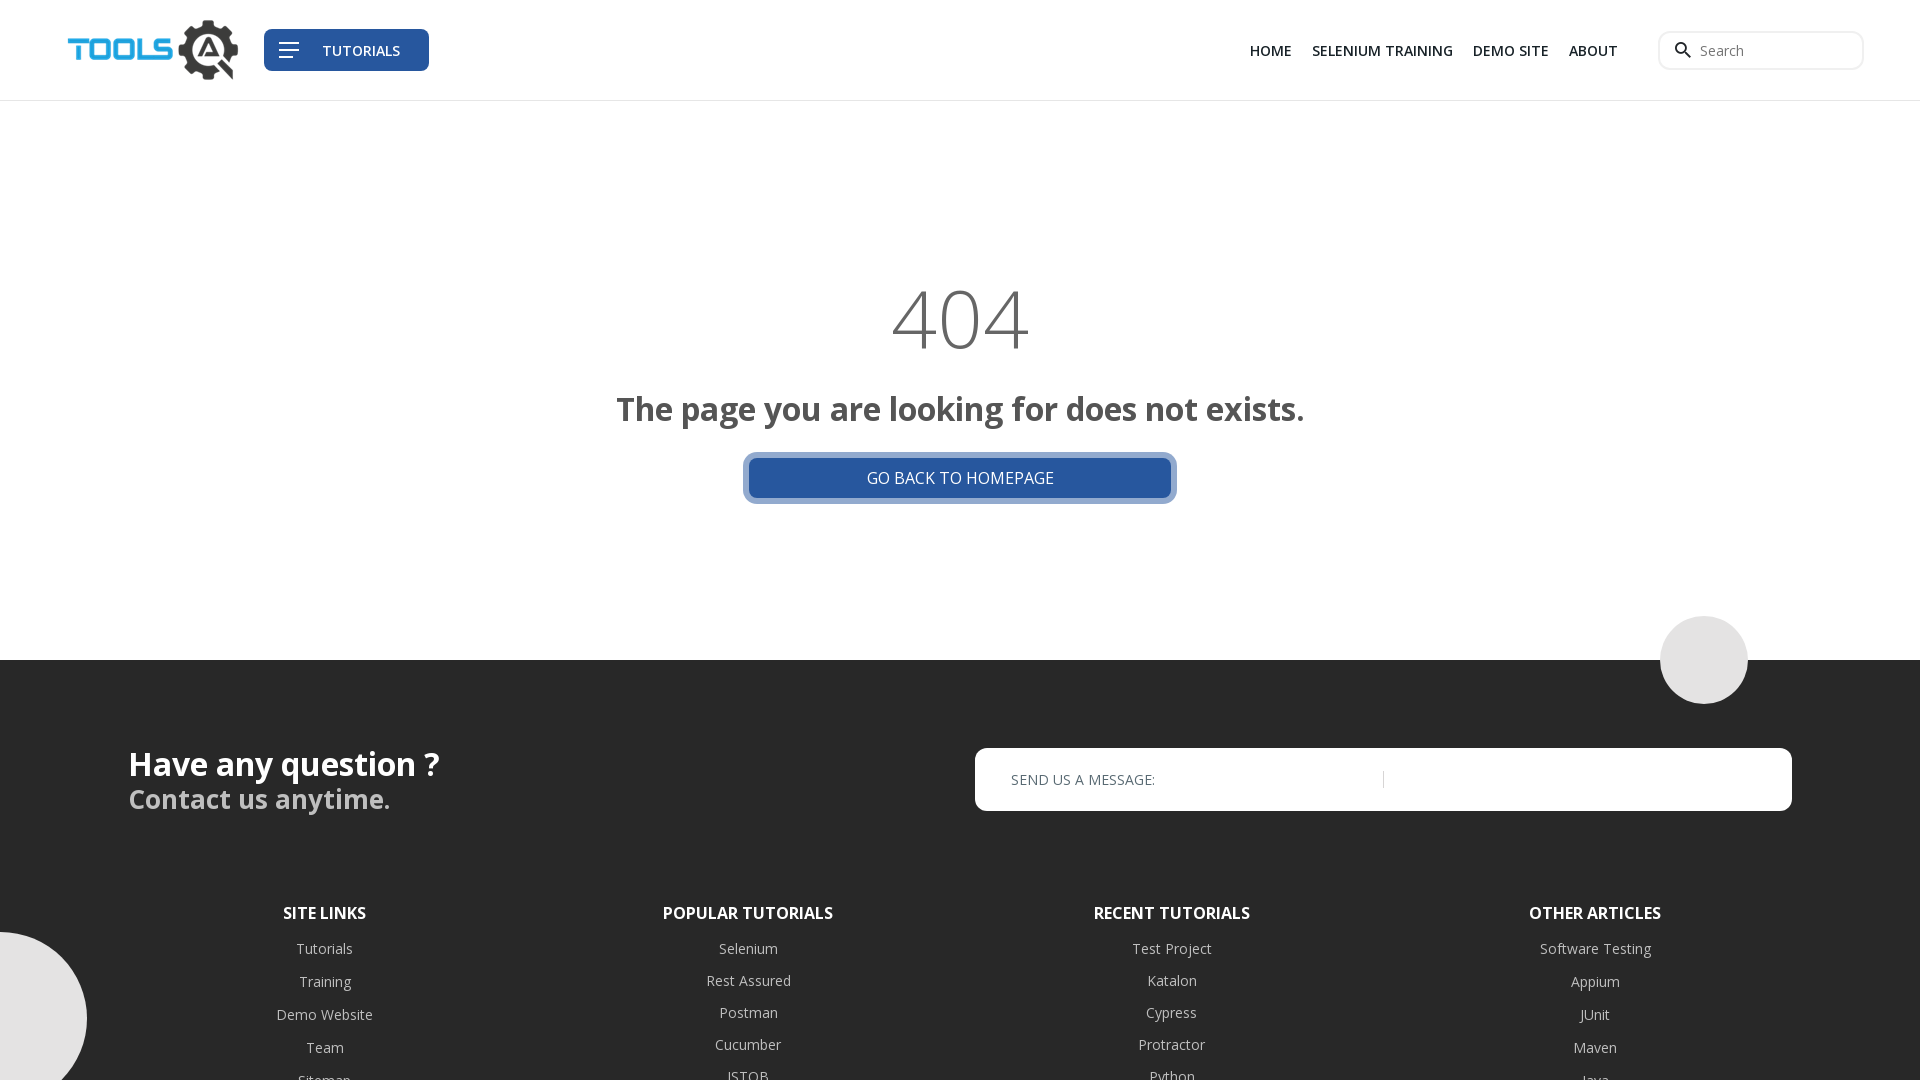

Waited for page to load completely (networkidle)
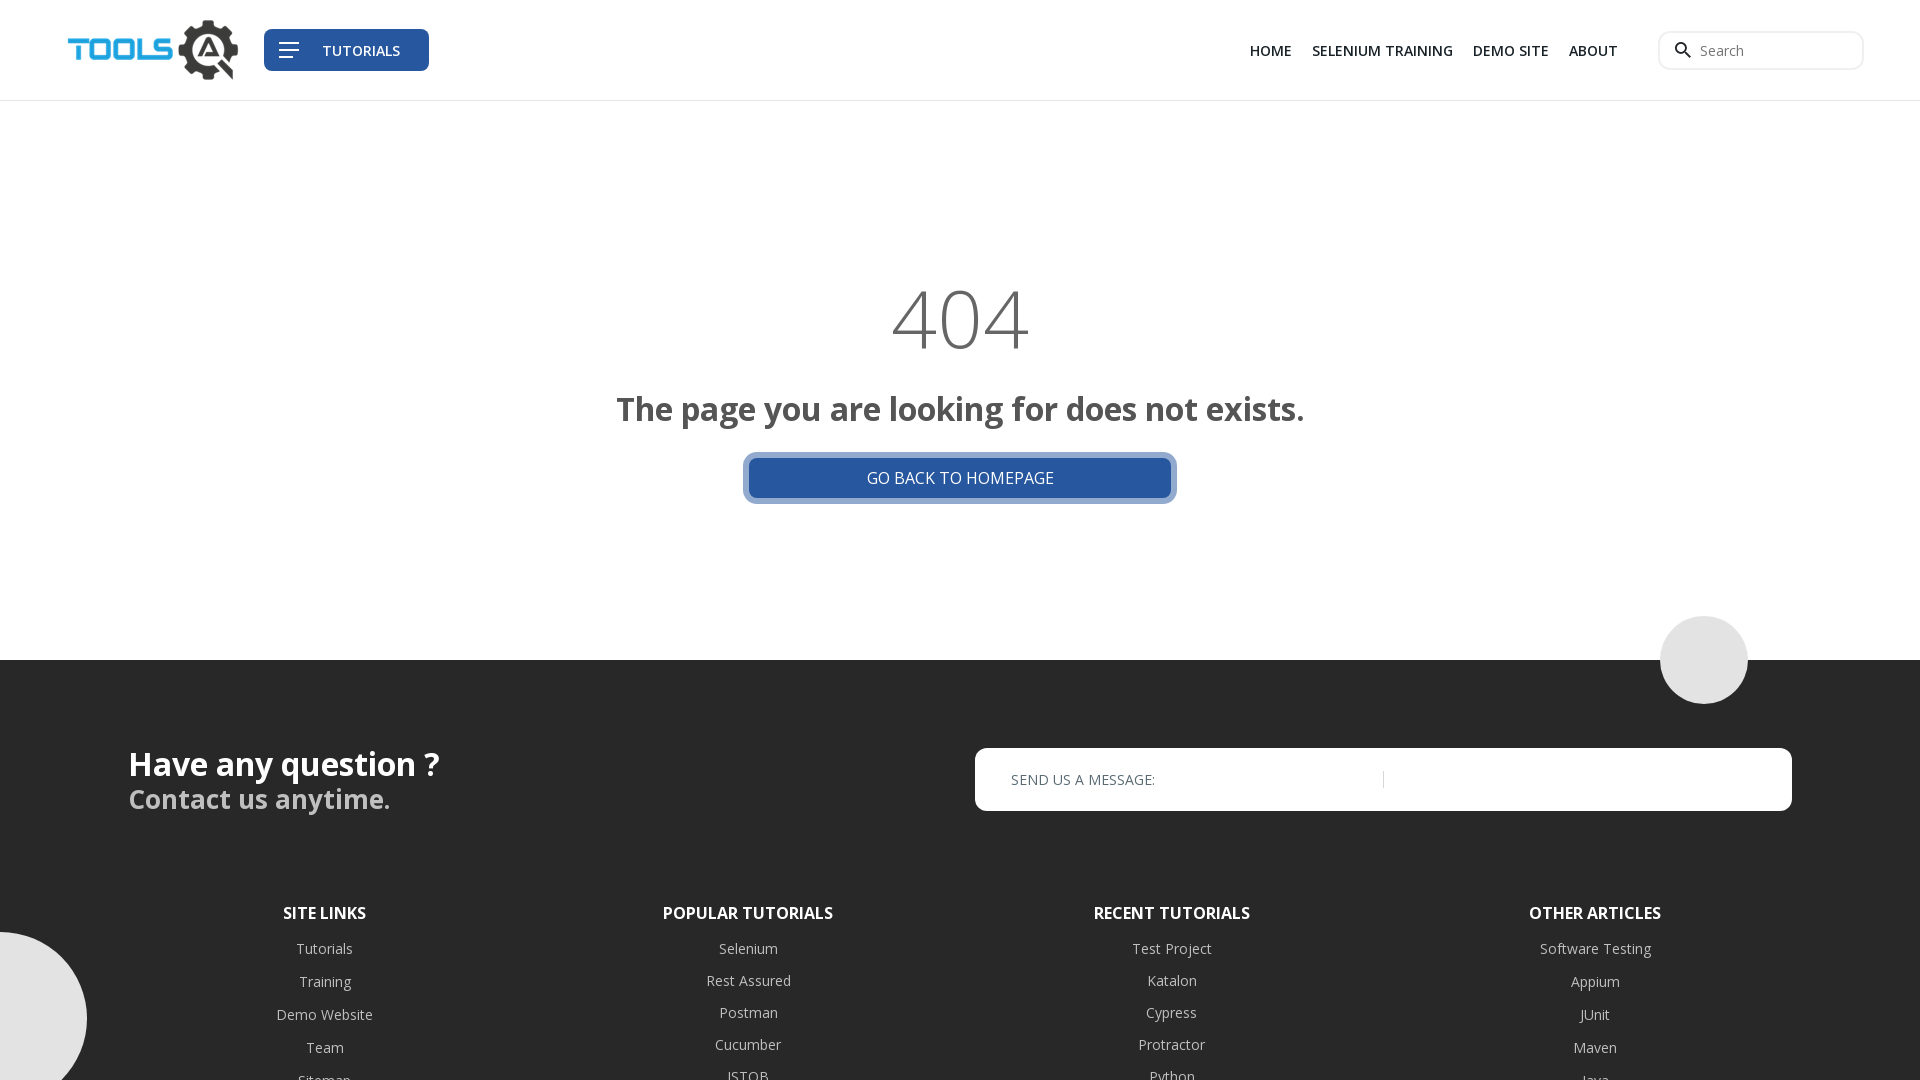

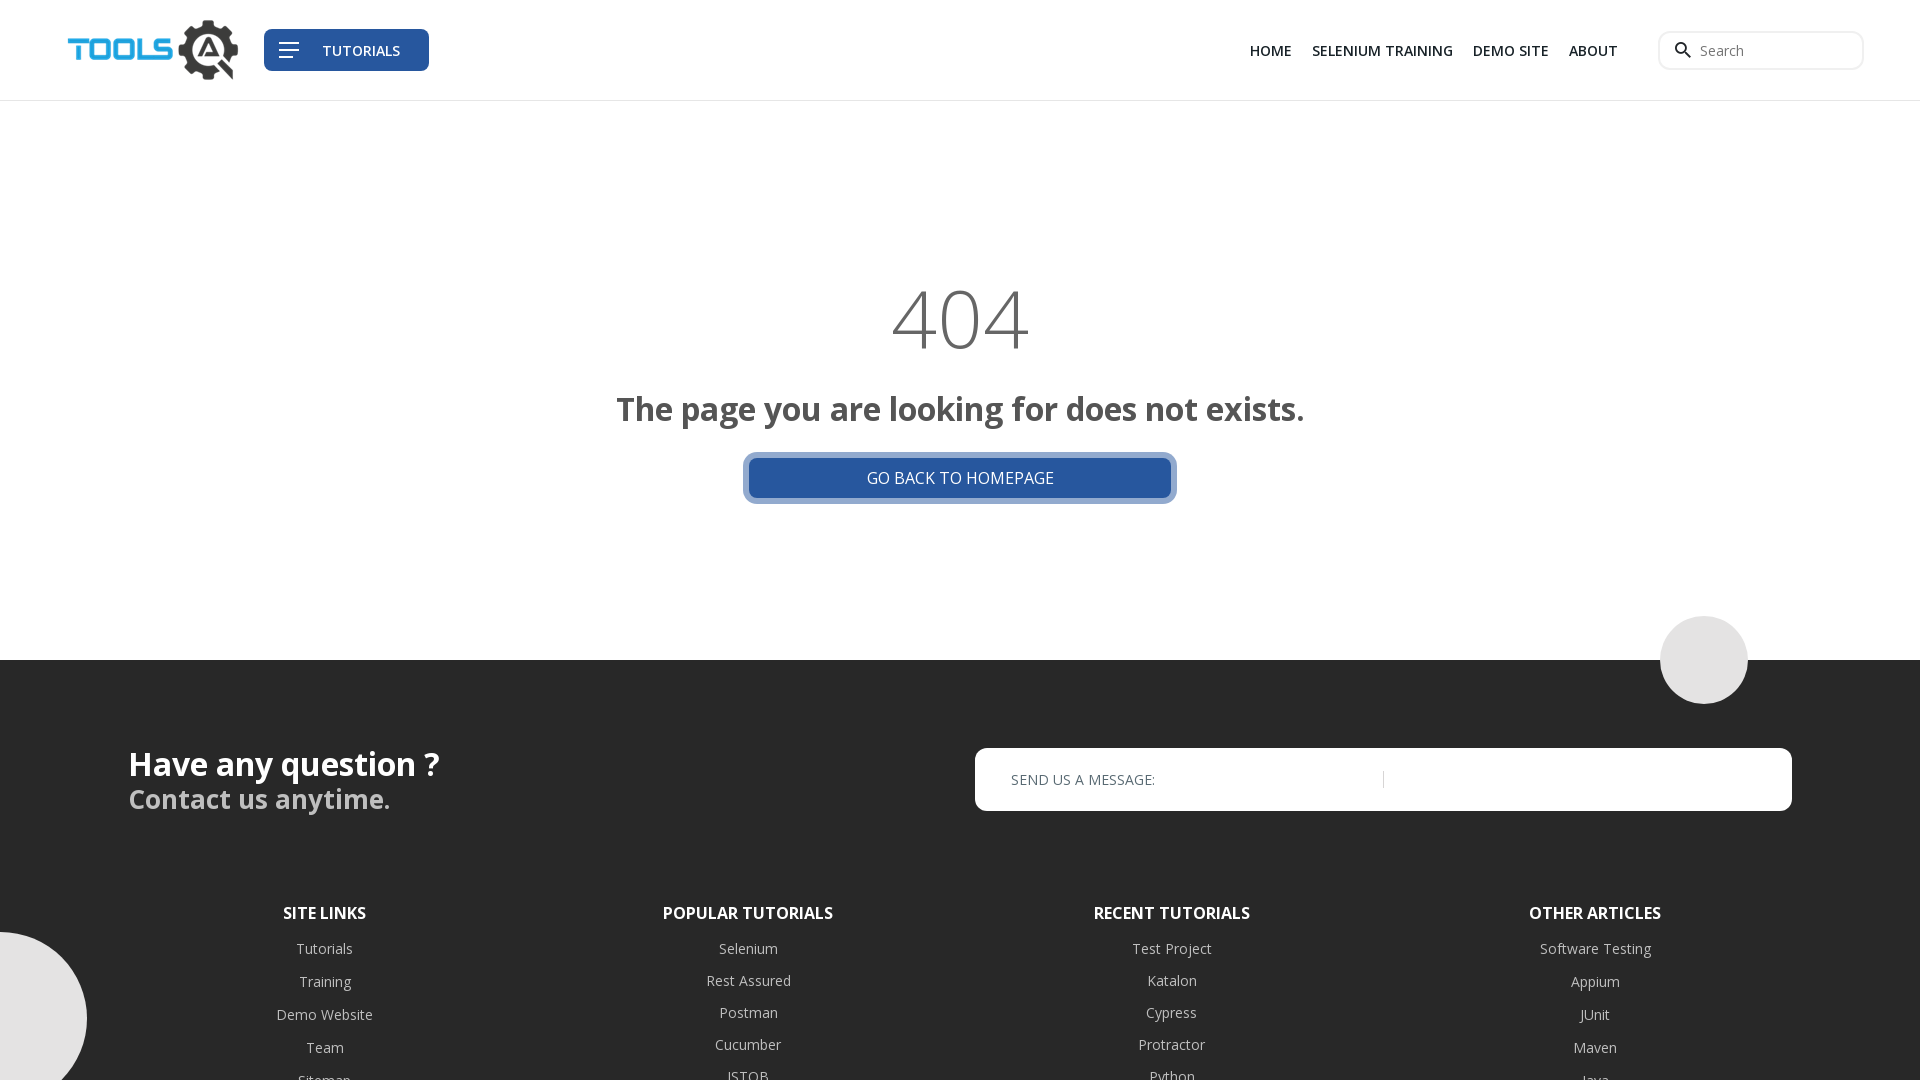